Tests a multi-step form by clicking a dynamically calculated link text, then filling out a form with personal information (first name, last name, city, country) and submitting it.

Starting URL: http://suninjuly.github.io/find_link_text

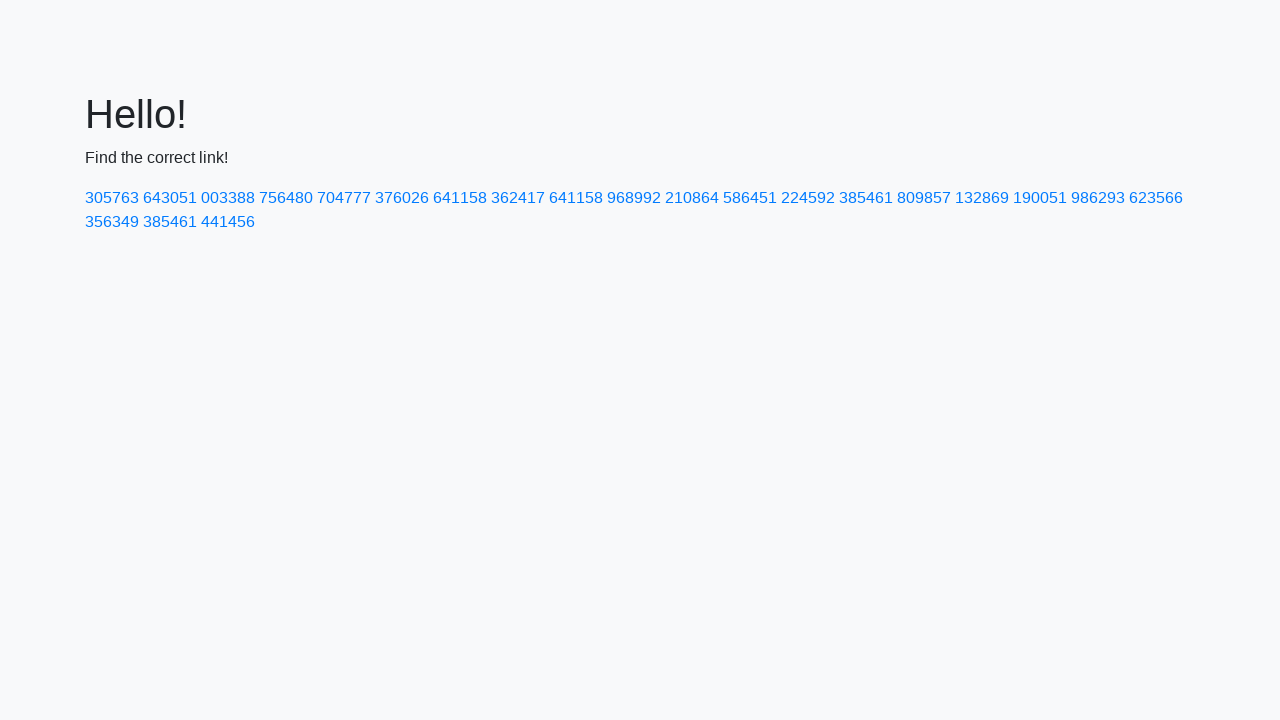

Clicked dynamically calculated link with text 224118 at (808, 198) on text=224592
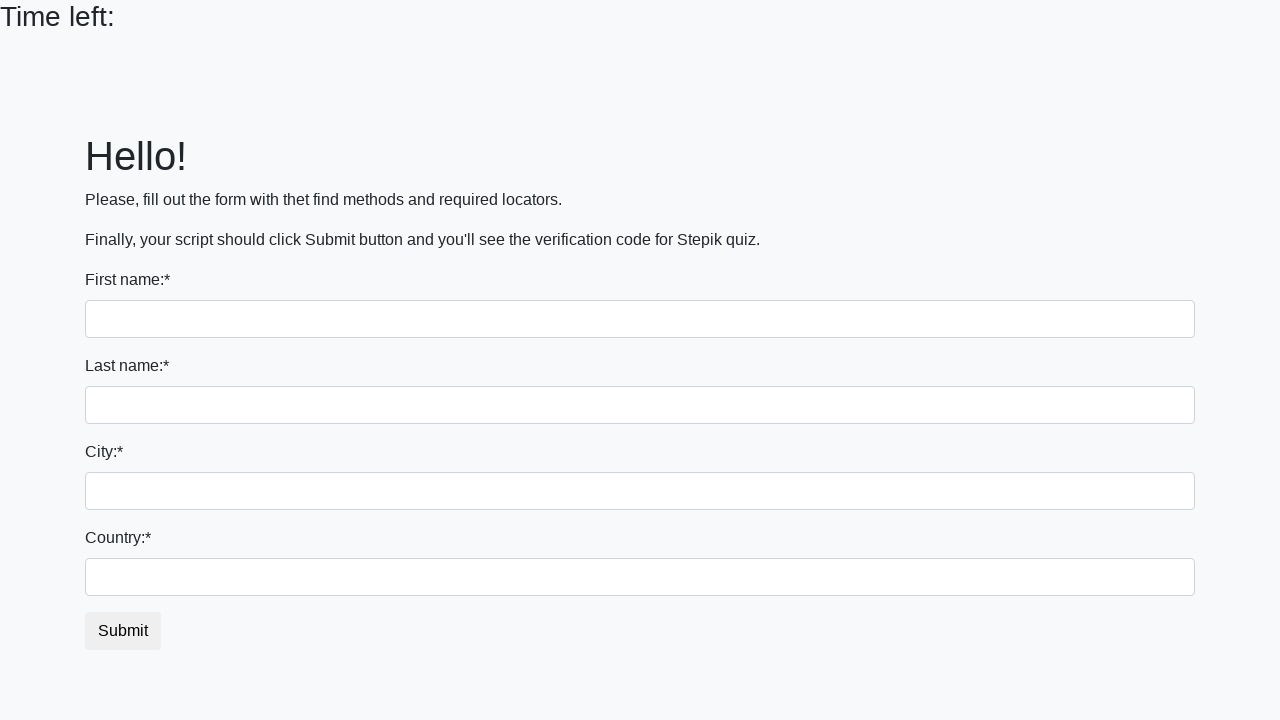

Filled first name field with 'Ivan' on input
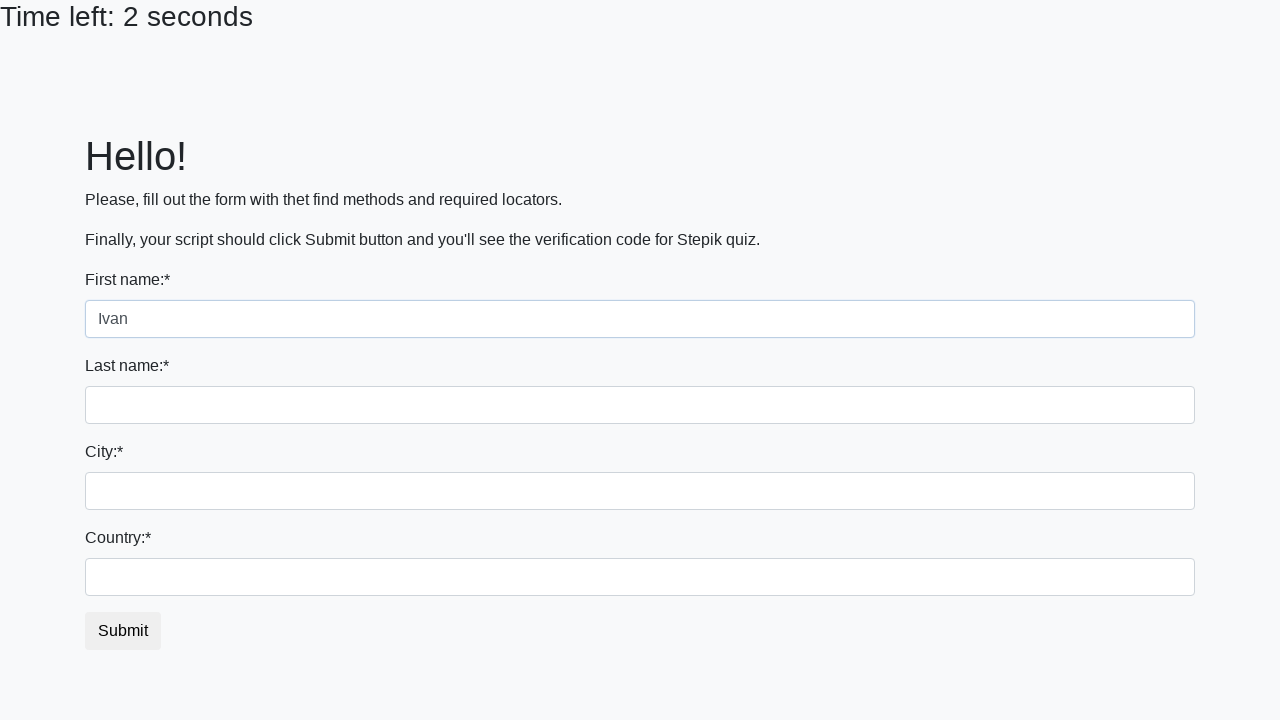

Filled last name field with 'Petrov' on input[name='last_name']
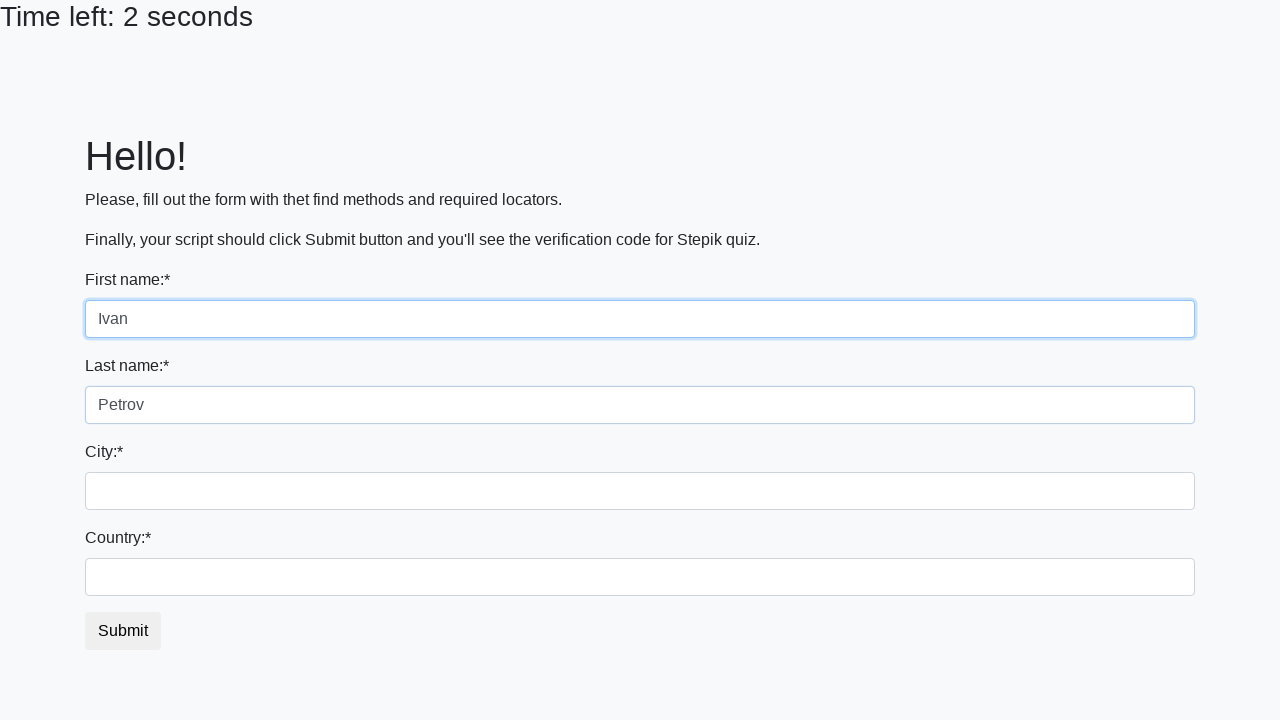

Filled city field with 'Smolensk' on .form-control.city
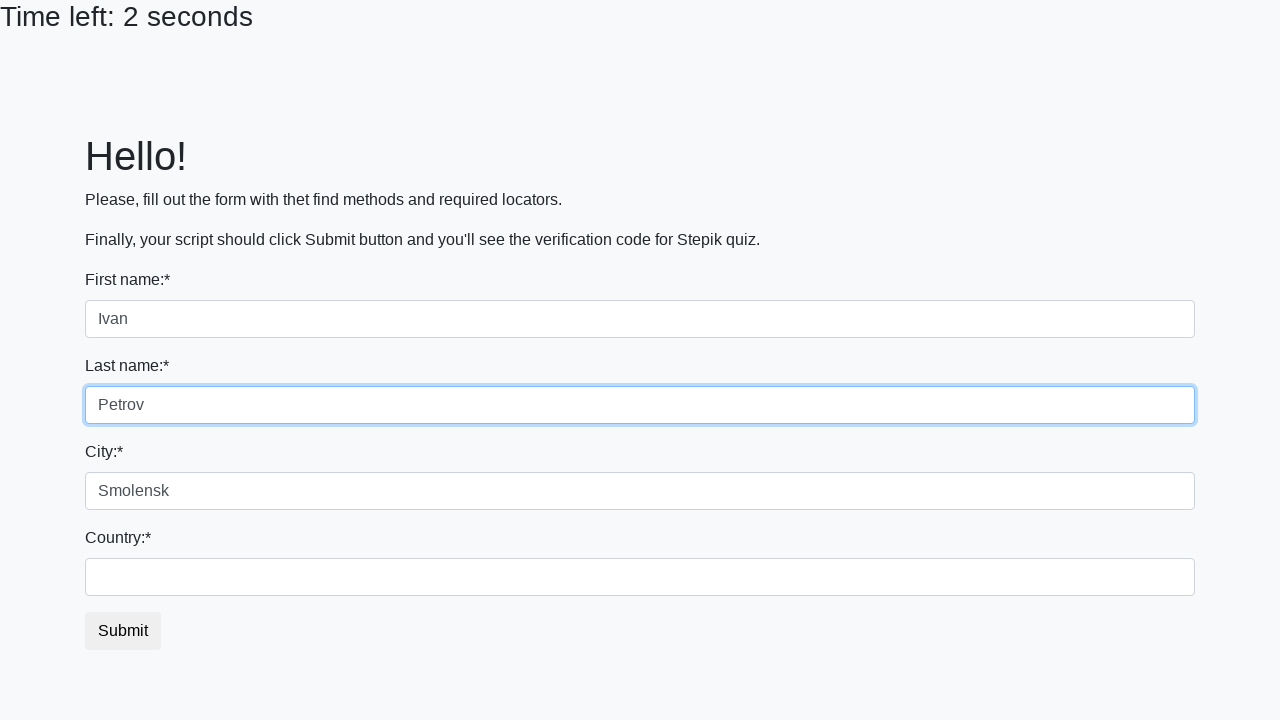

Filled country field with 'Russia' on #country
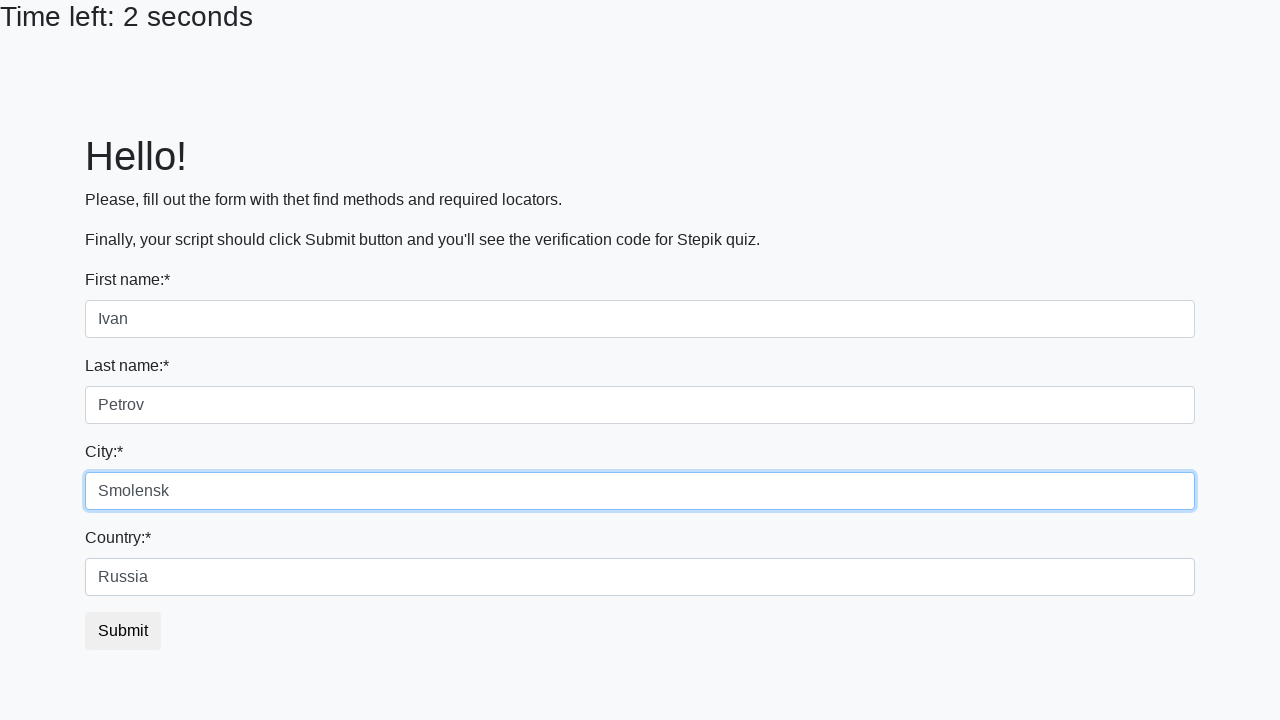

Clicked submit button to complete form submission at (123, 631) on button.btn
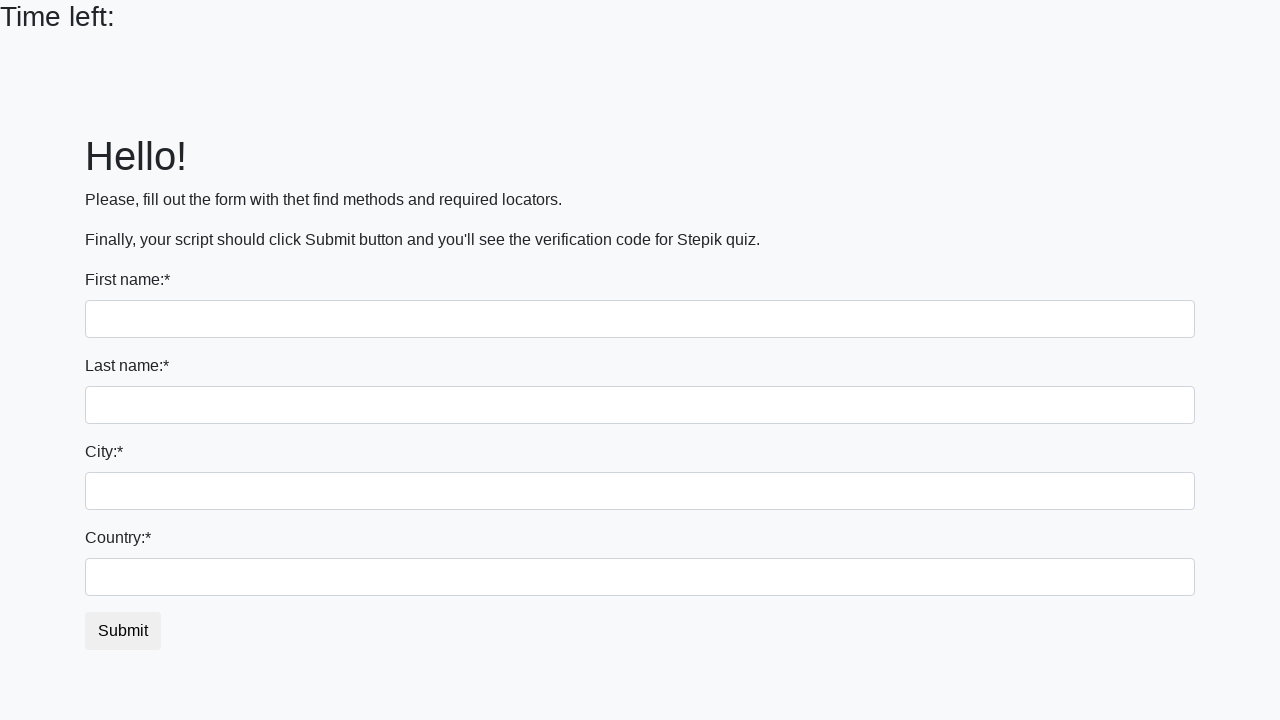

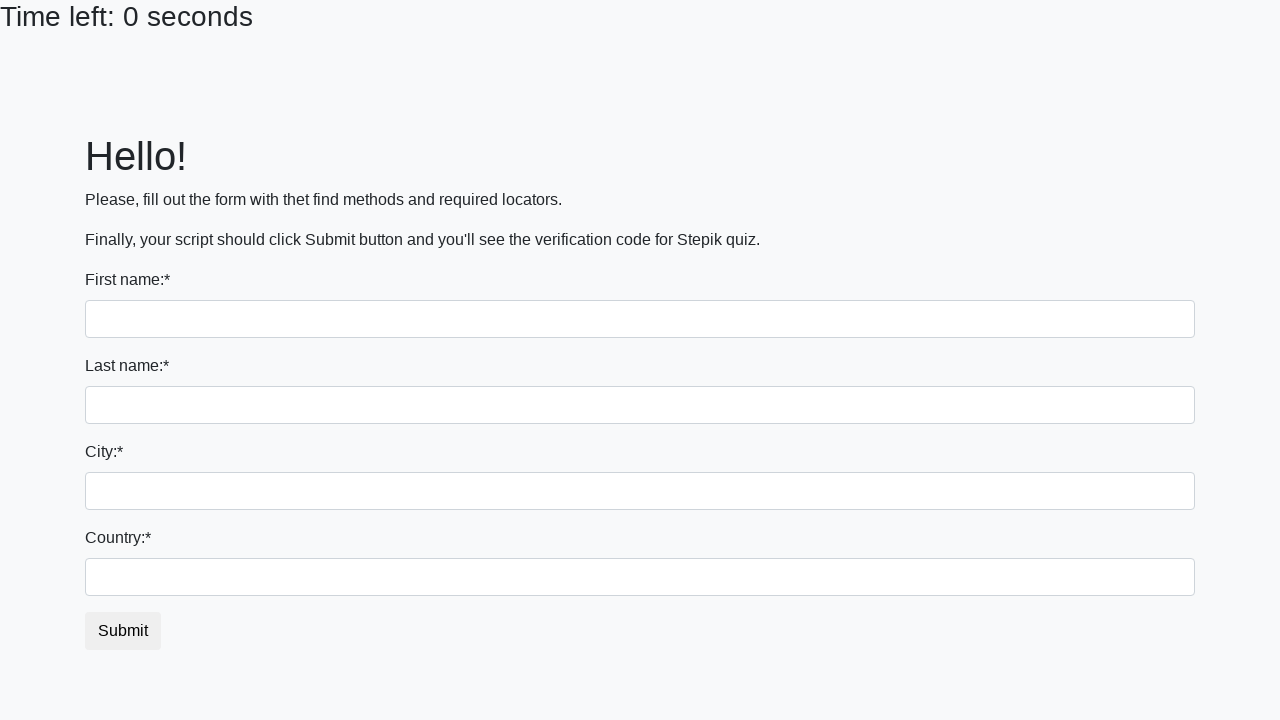